Tests window switching functionality by clicking a link that opens a new window, verifying content in both windows, and switching between them

Starting URL: https://the-internet.herokuapp.com/windows

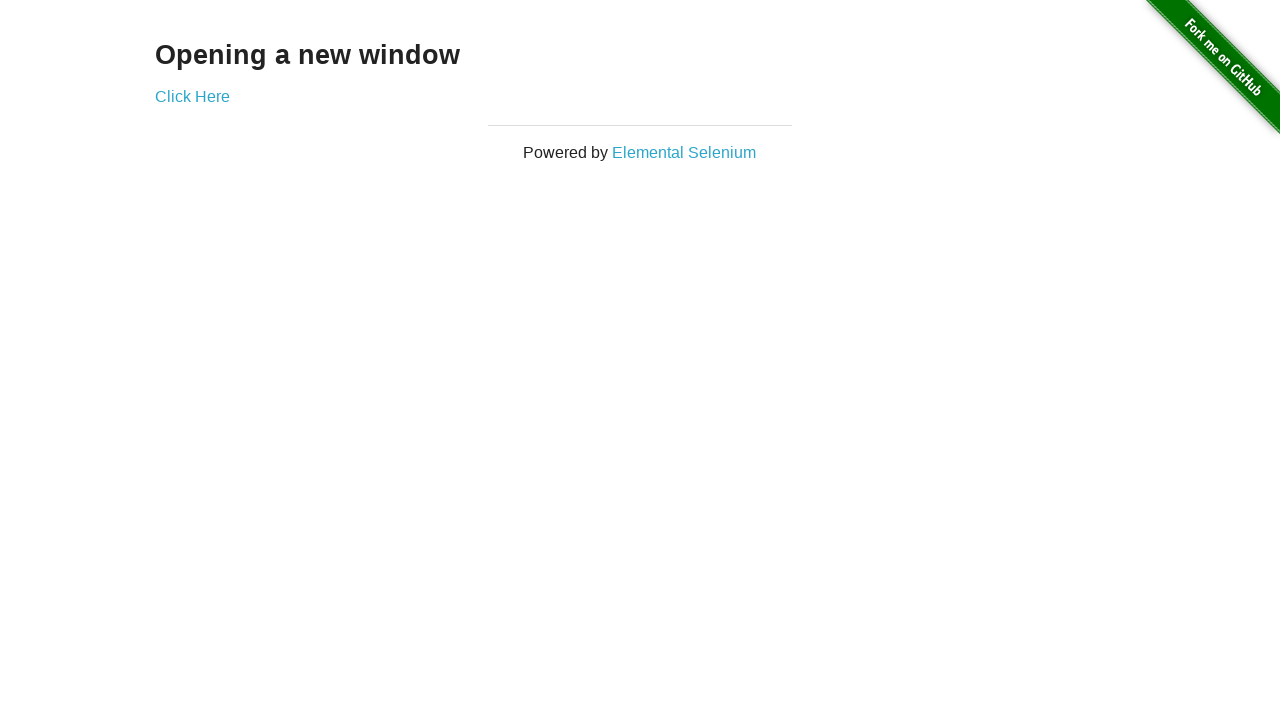

Verified main page heading is 'Opening a new window'
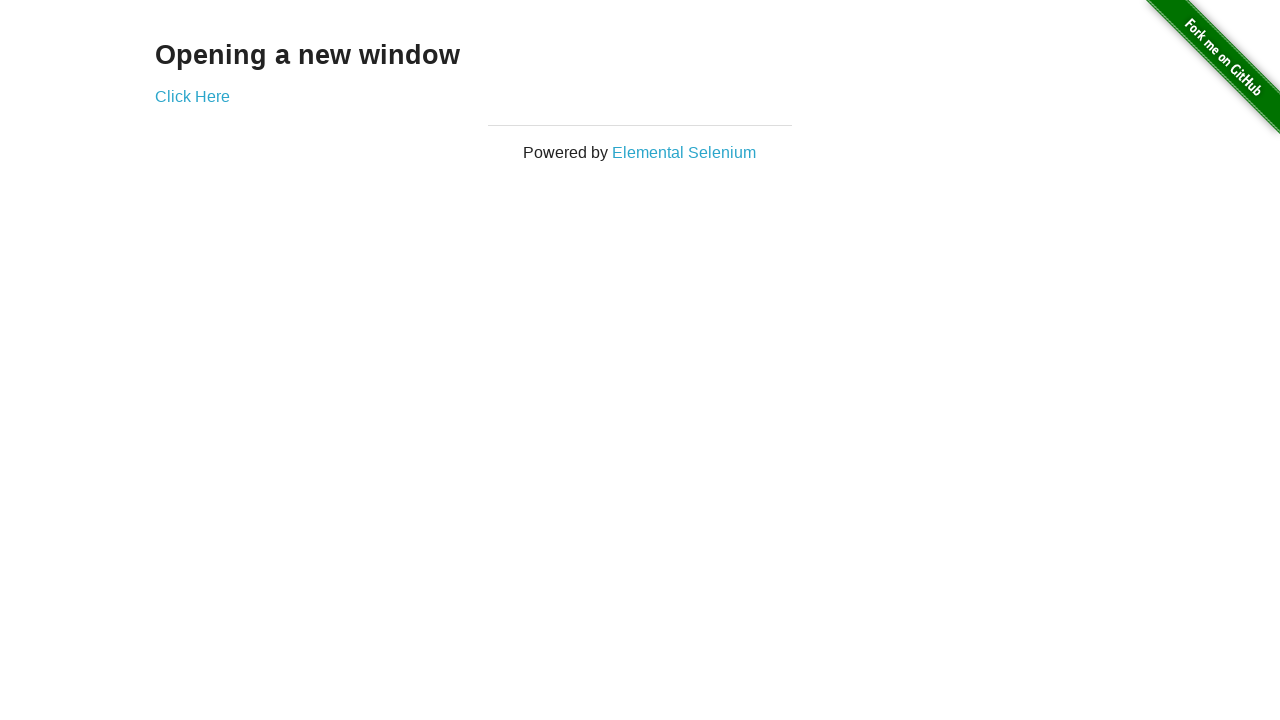

Verified main page title is 'The Internet'
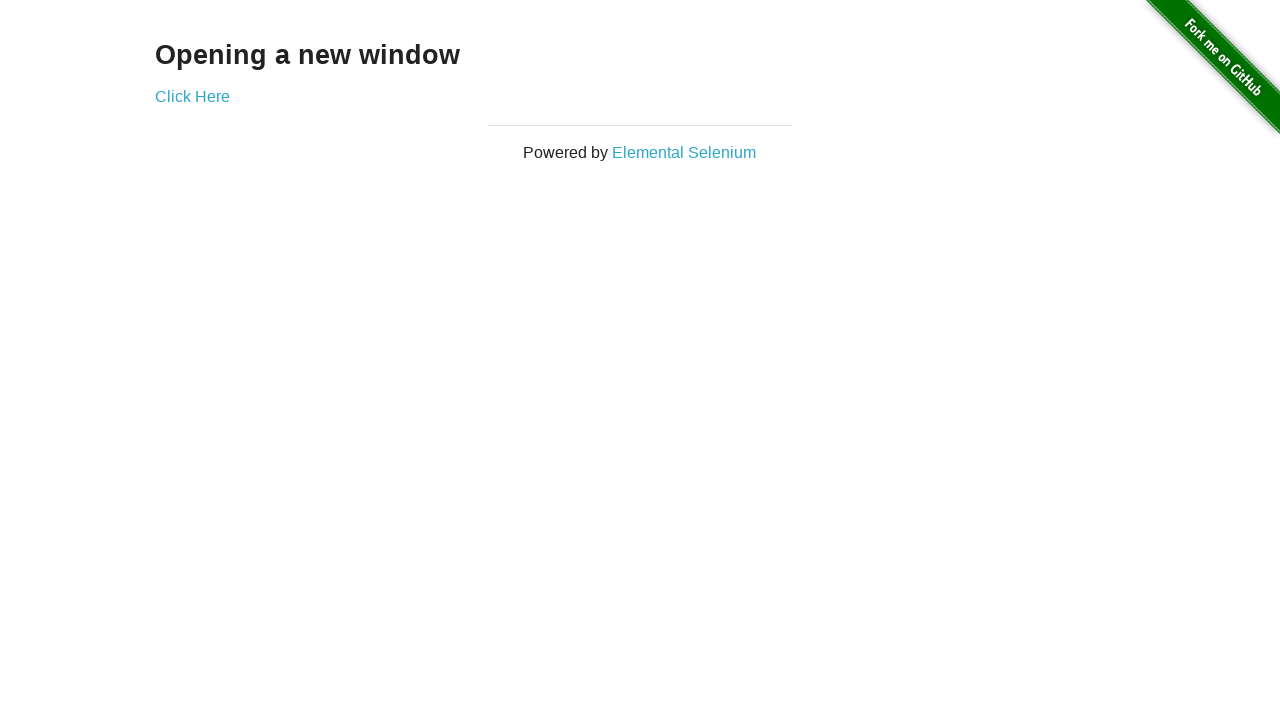

Clicked 'Click Here' link to open new window at (192, 96) on text='Click Here'
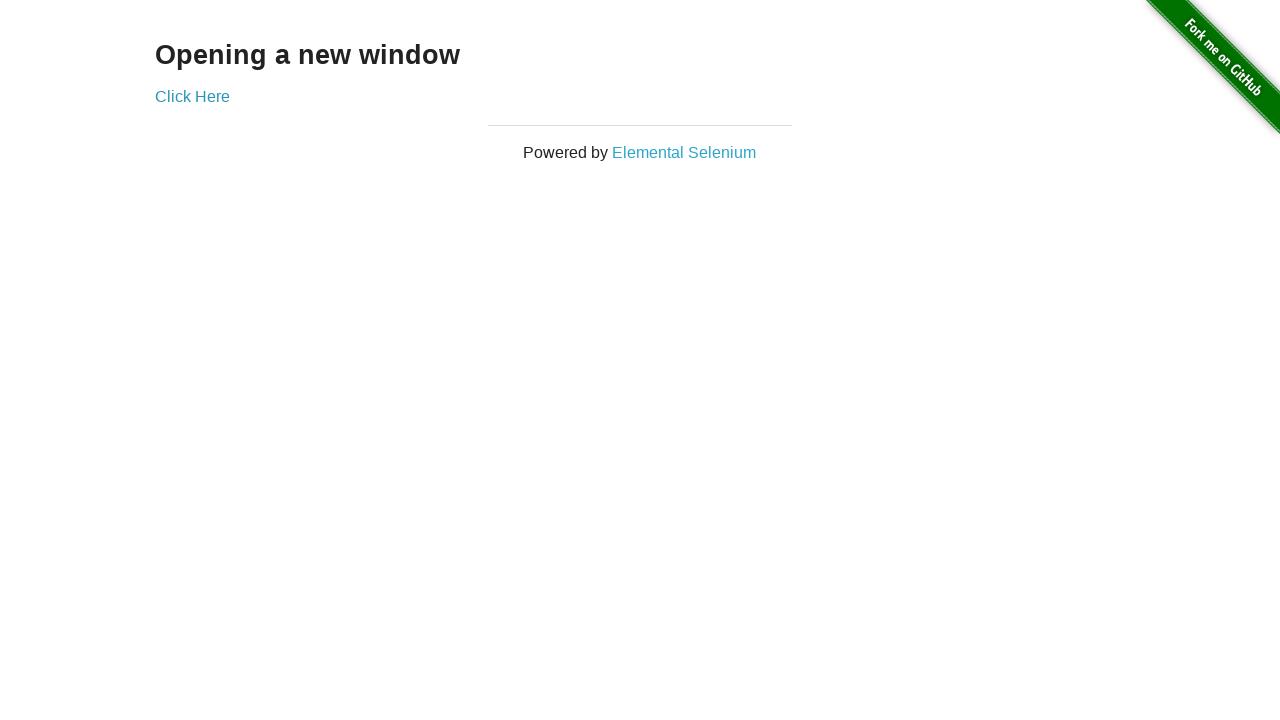

New window page loaded successfully
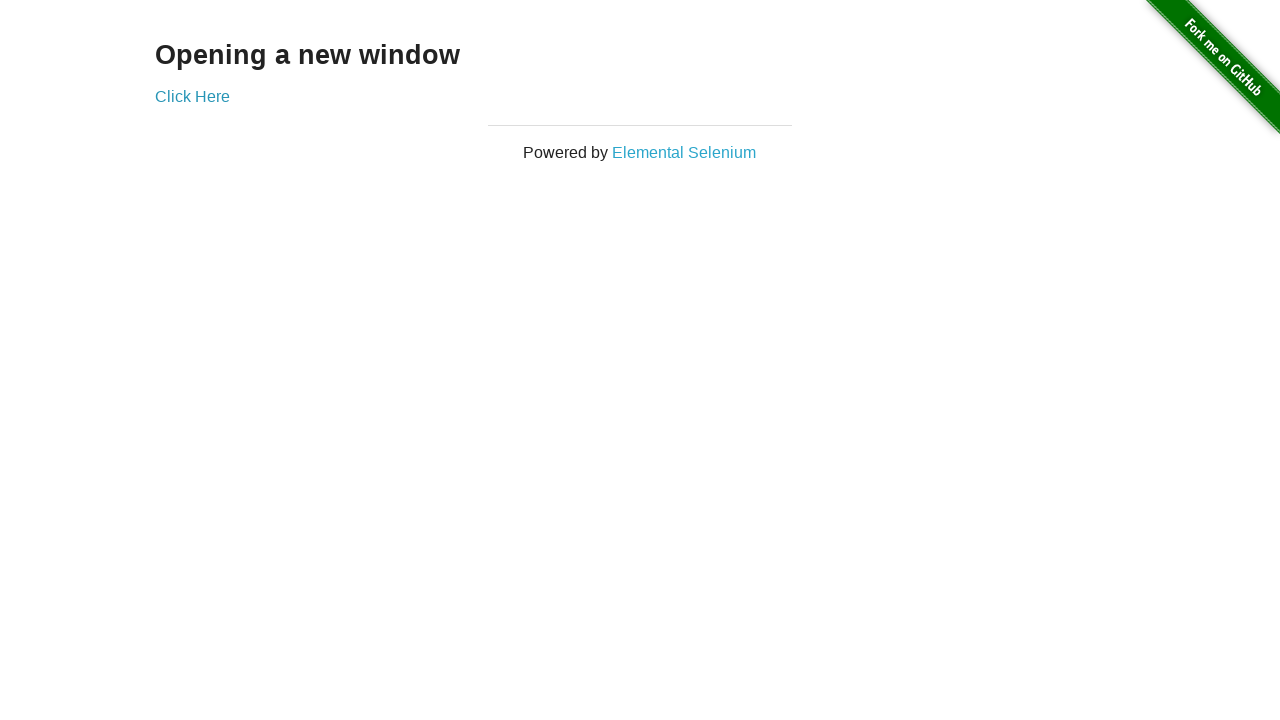

Verified new window title is 'New Window'
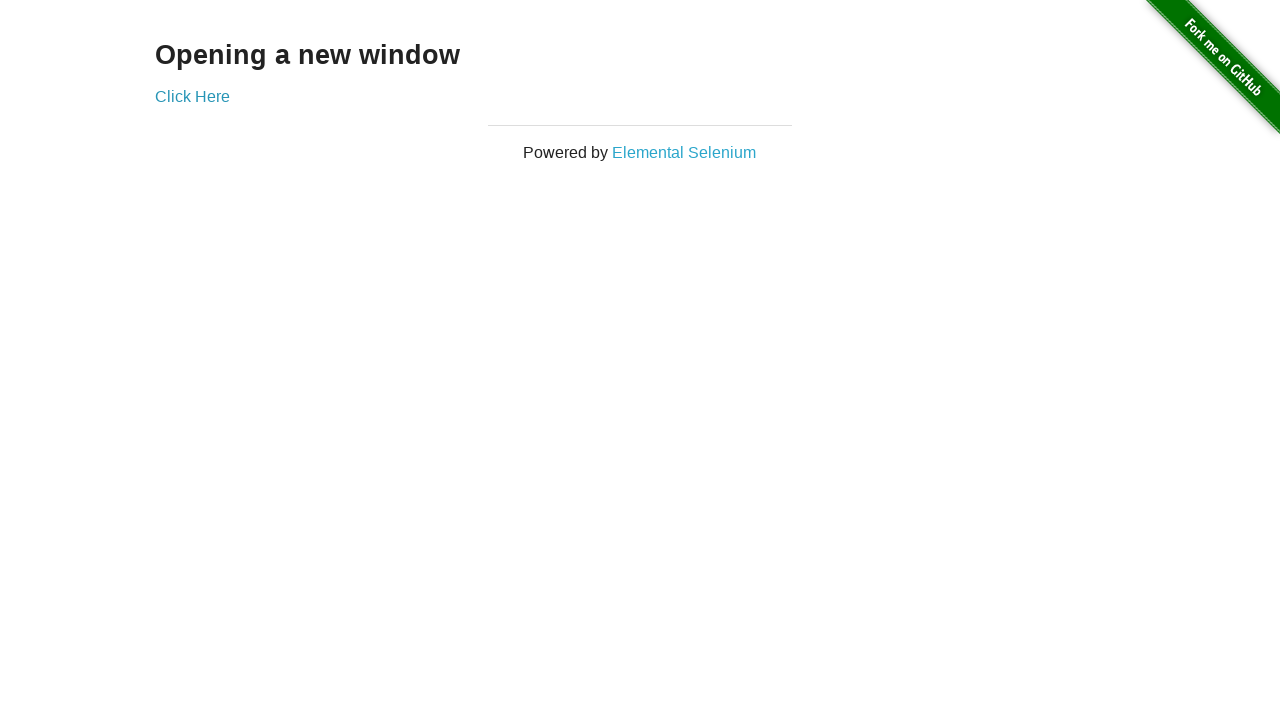

Verified new window heading is 'New Window'
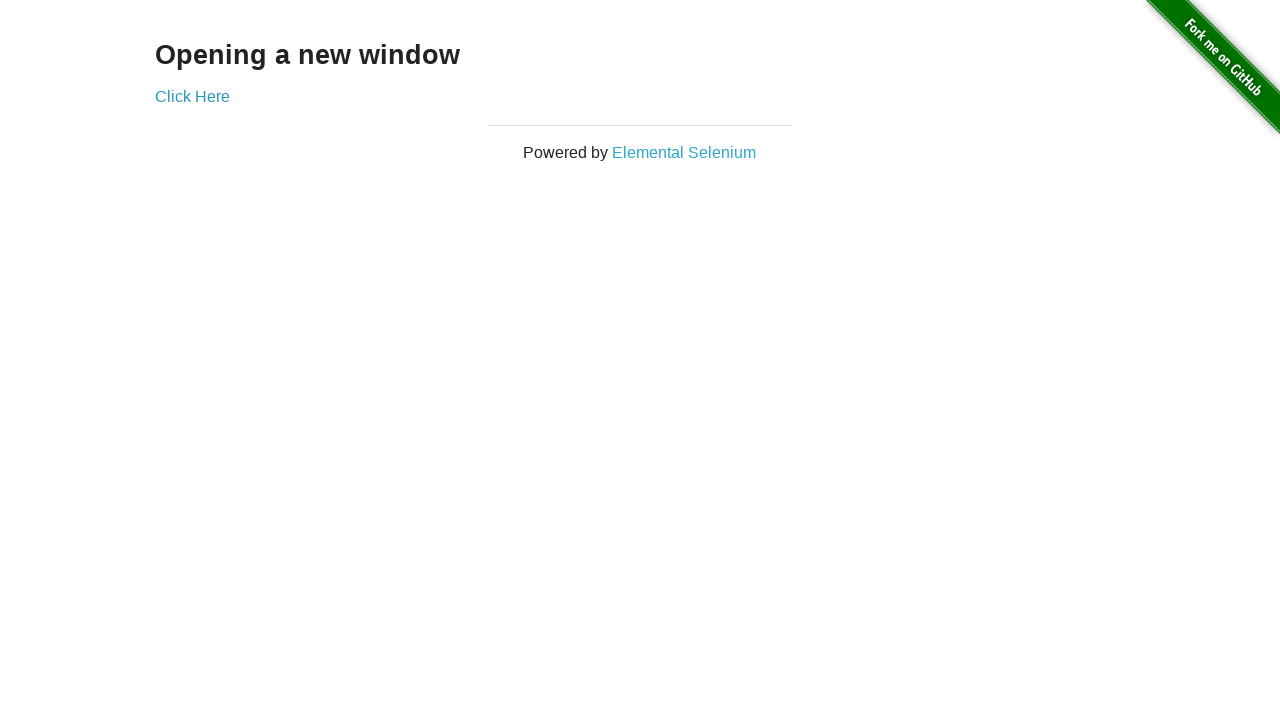

Verified original window title is 'The Internet'
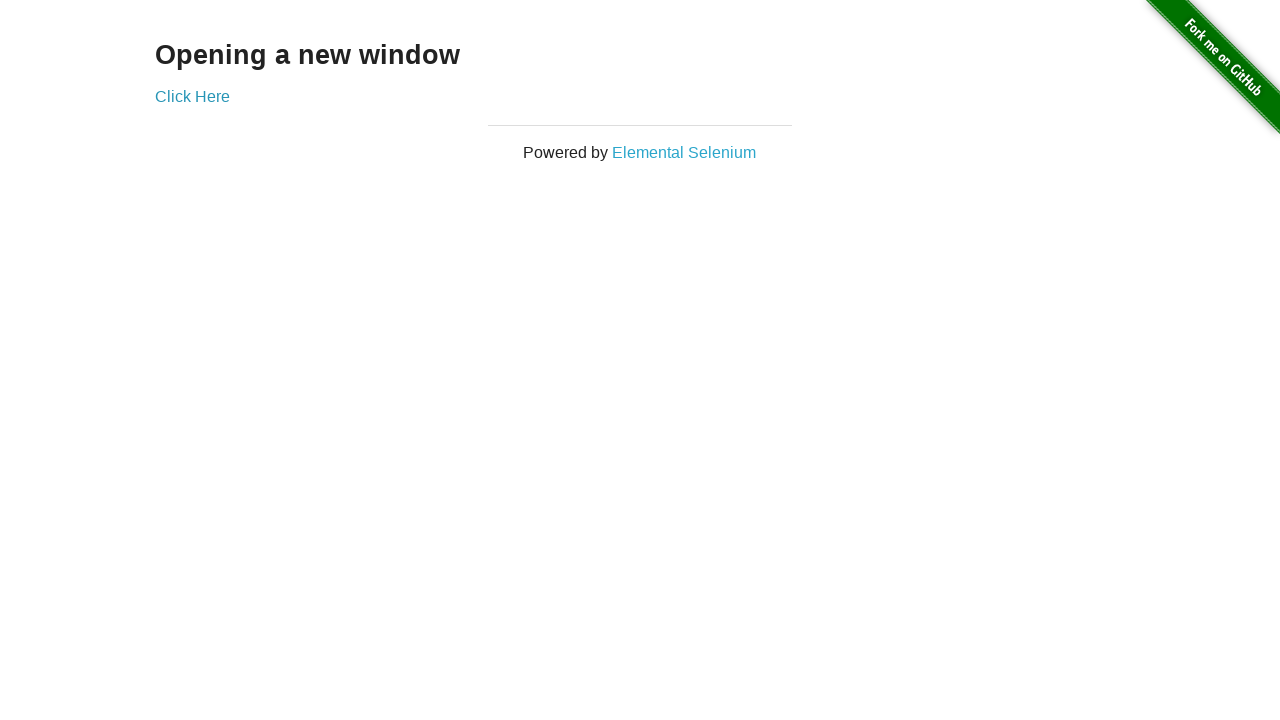

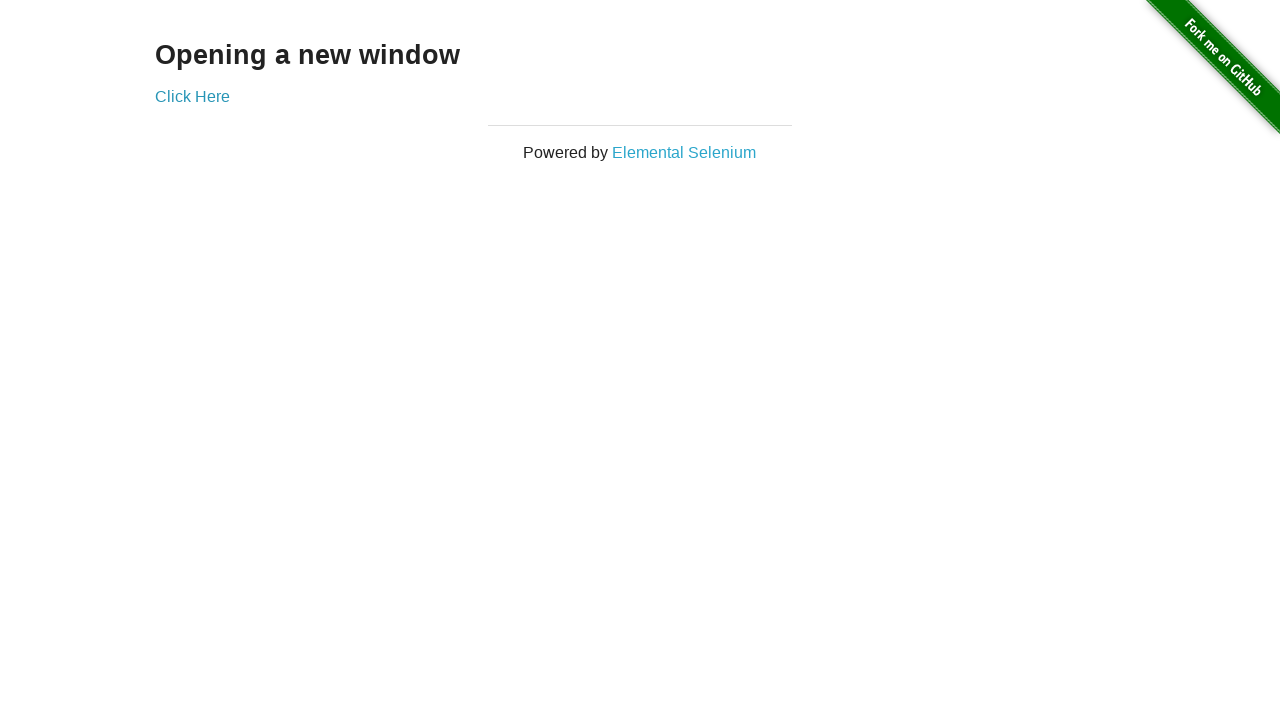